Tests that completed items are removed when clicking the Clear completed button

Starting URL: https://demo.playwright.dev/todomvc

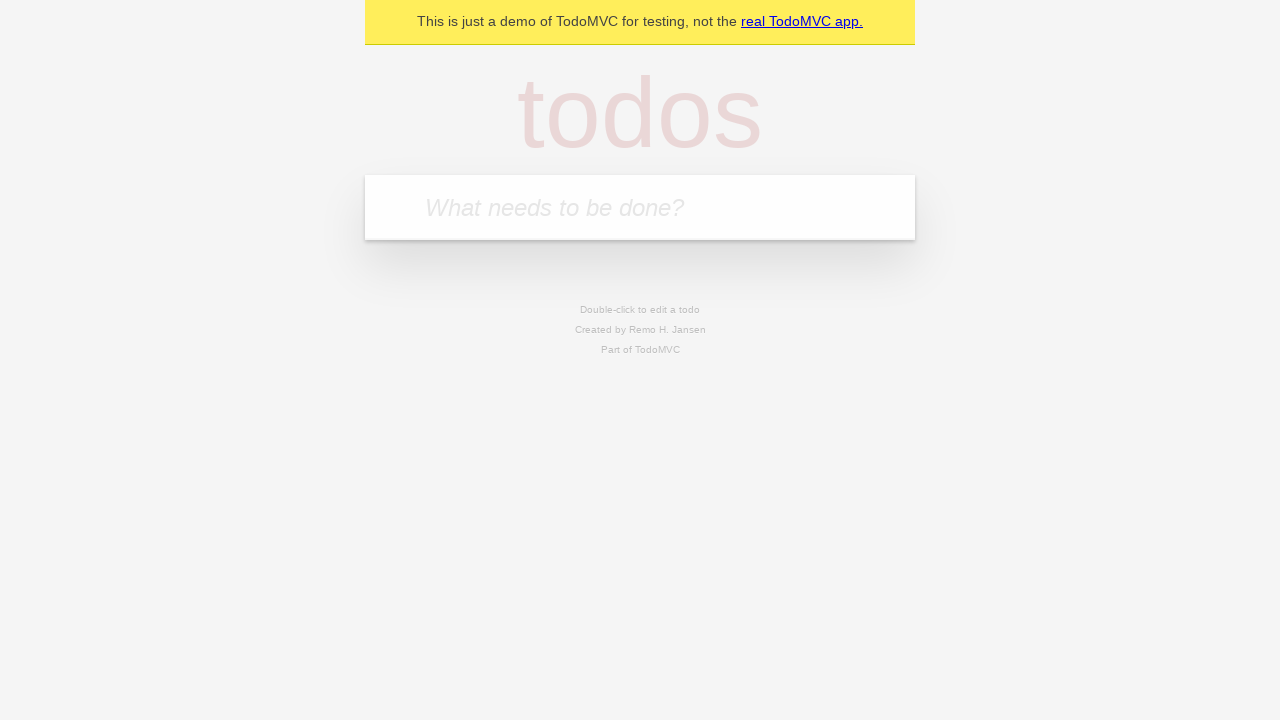

Filled todo input with 'buy some cheese' on internal:attr=[placeholder="What needs to be done?"i]
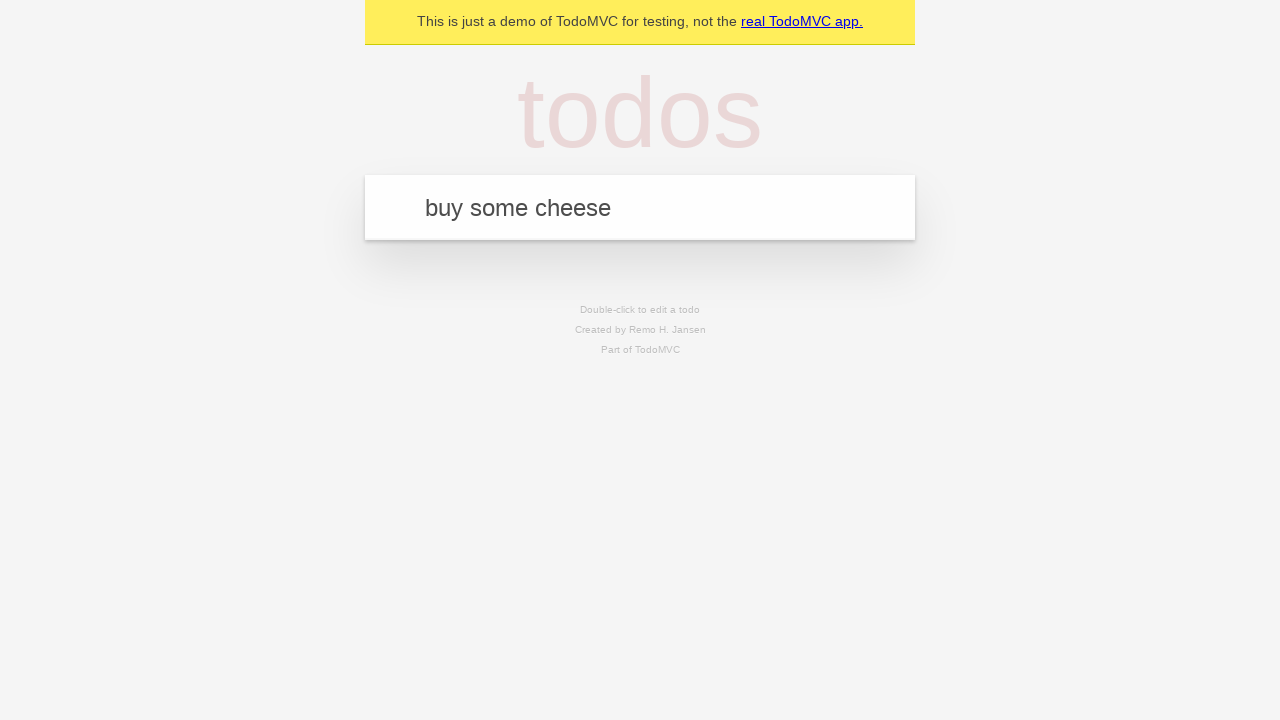

Pressed Enter to create first todo item on internal:attr=[placeholder="What needs to be done?"i]
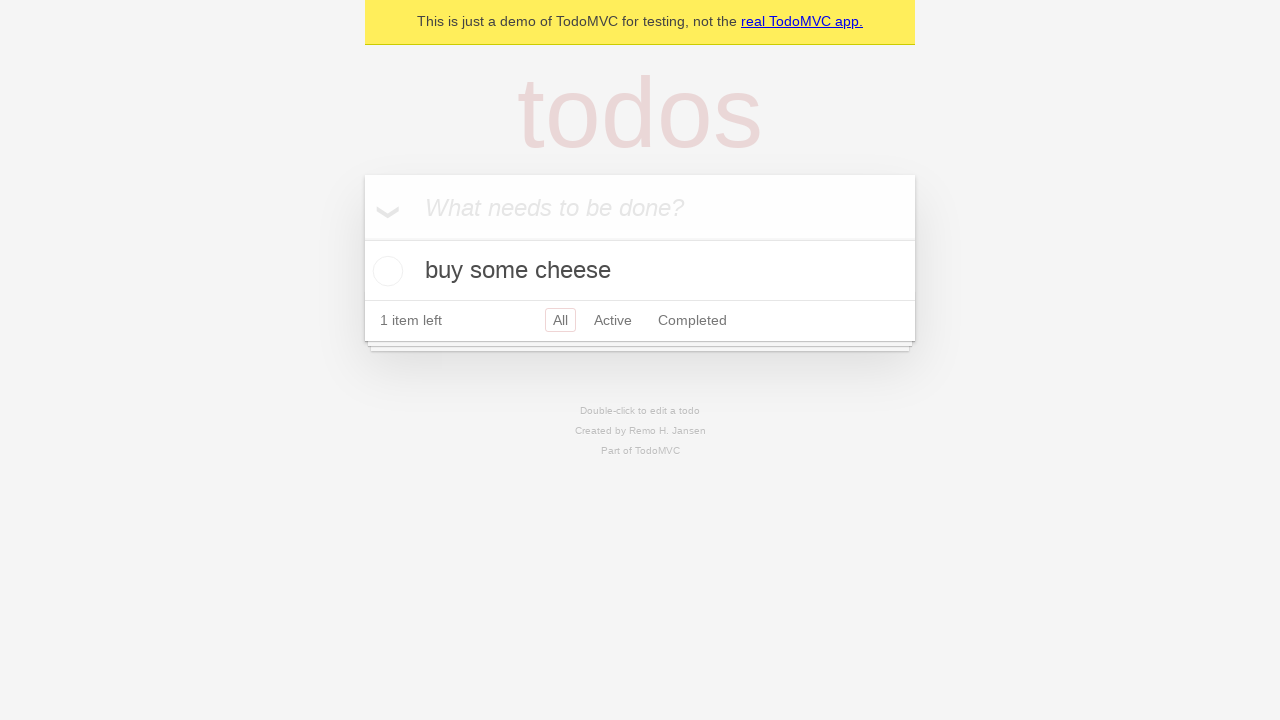

Filled todo input with 'feed the cat' on internal:attr=[placeholder="What needs to be done?"i]
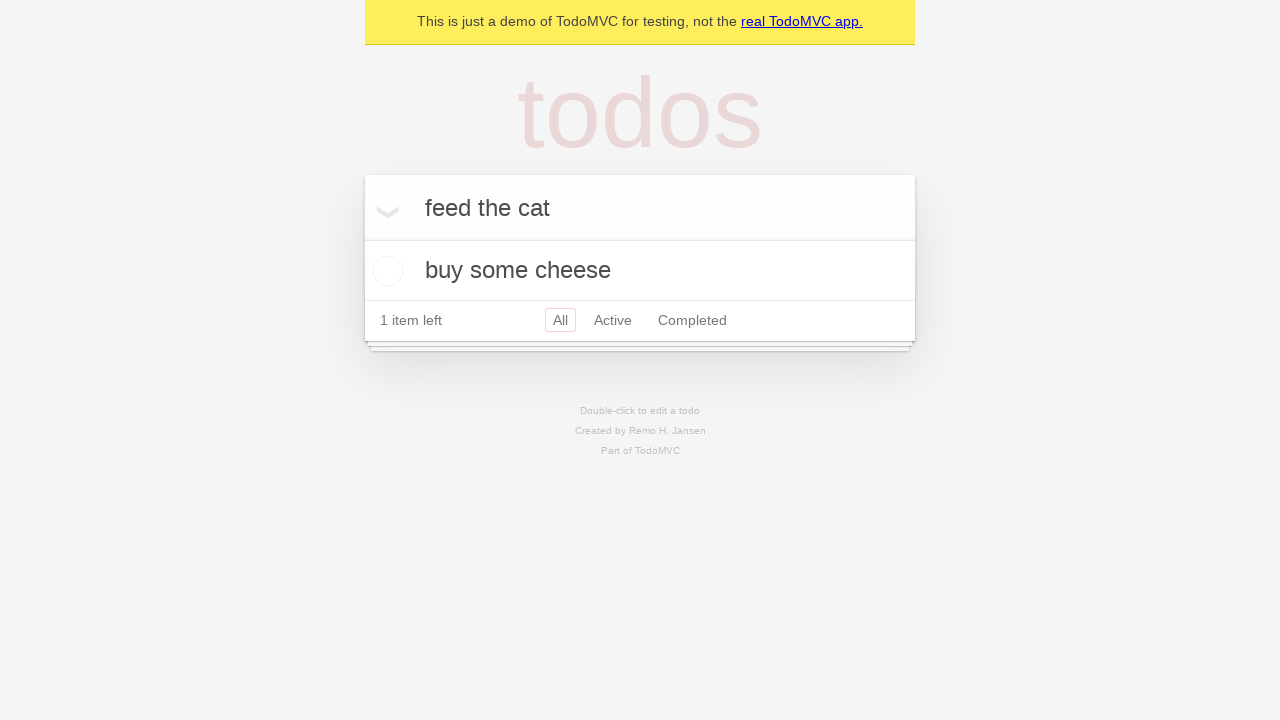

Pressed Enter to create second todo item on internal:attr=[placeholder="What needs to be done?"i]
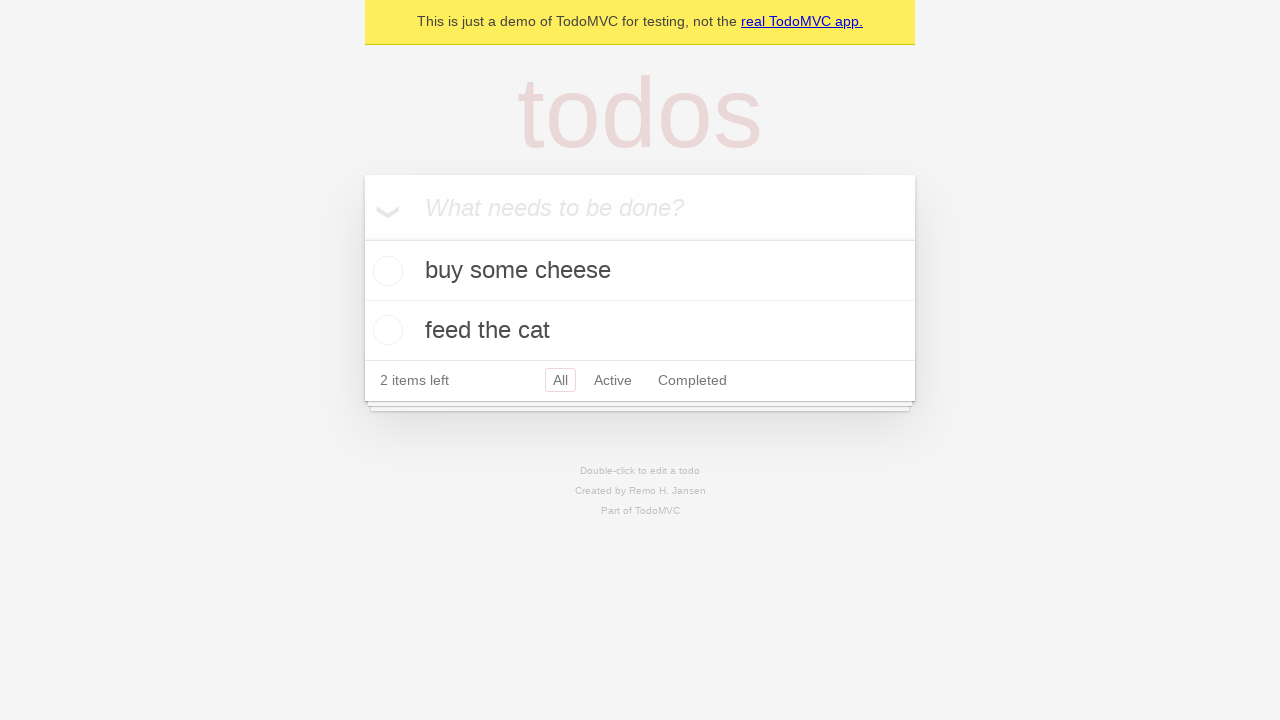

Filled todo input with 'book a doctors appointment' on internal:attr=[placeholder="What needs to be done?"i]
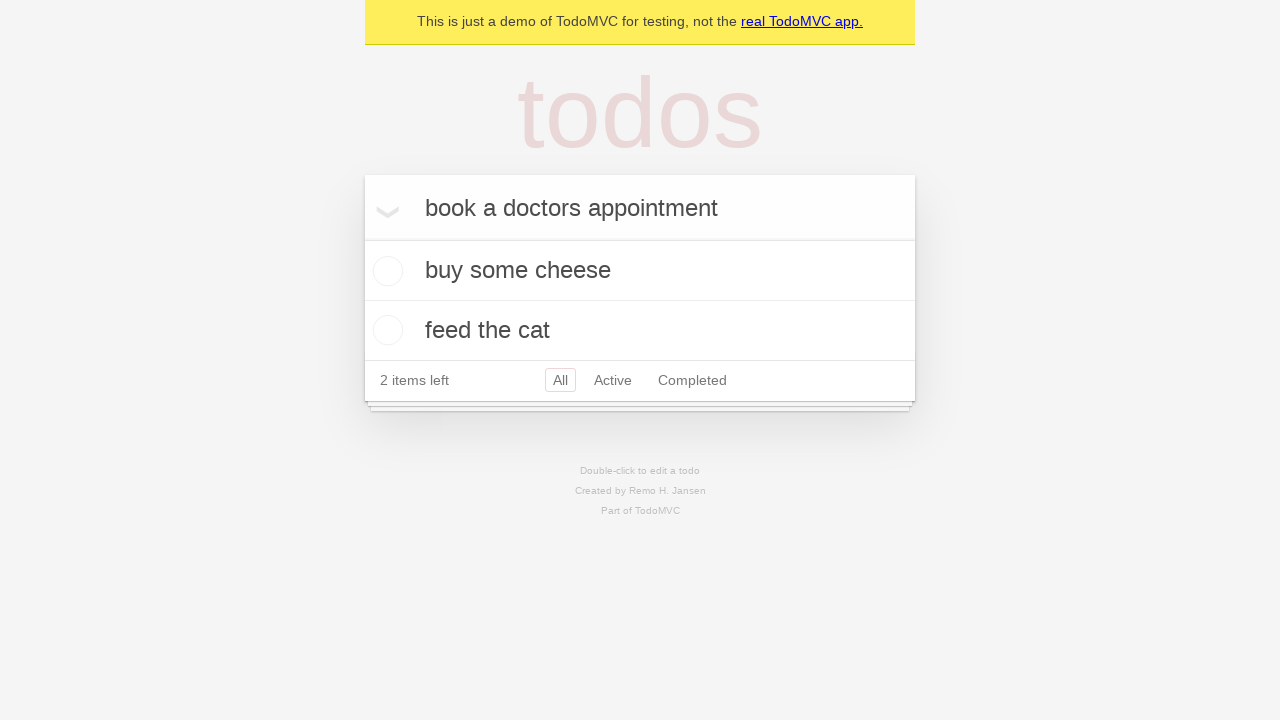

Pressed Enter to create third todo item on internal:attr=[placeholder="What needs to be done?"i]
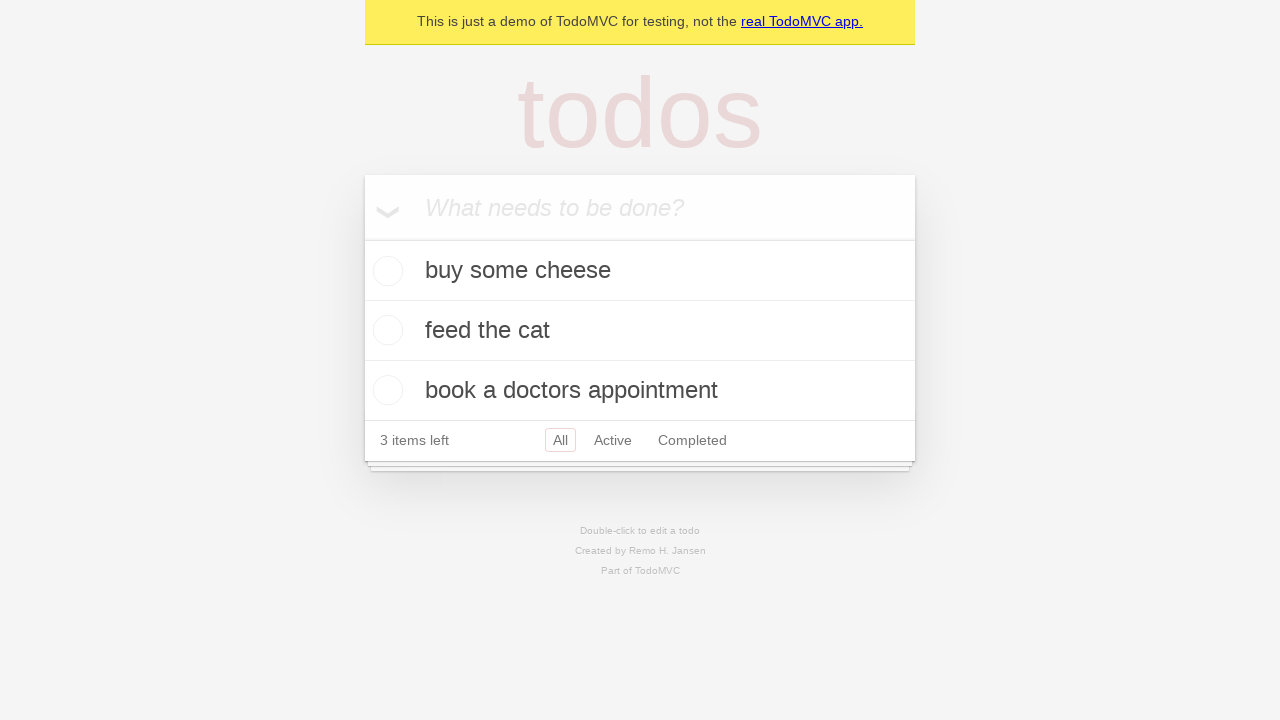

Checked the second todo item checkbox at (385, 330) on internal:testid=[data-testid="todo-item"s] >> nth=1 >> internal:role=checkbox
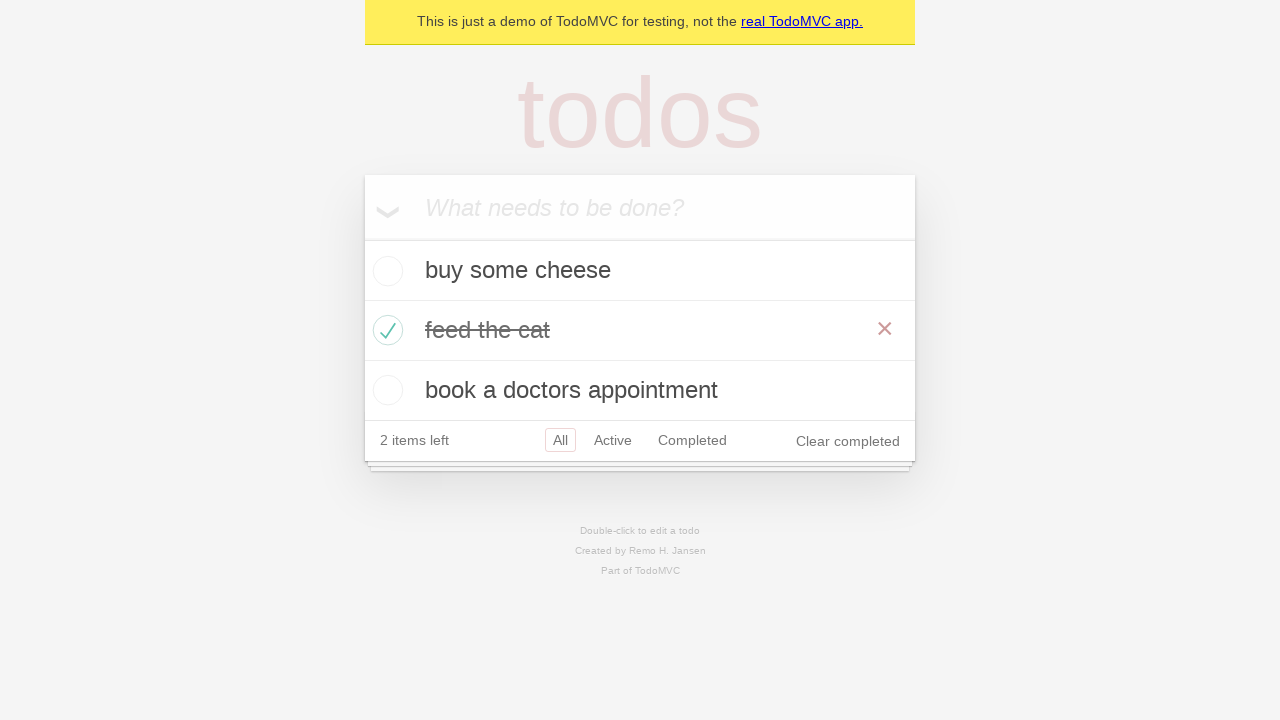

Clicked Clear completed button to remove completed items at (848, 441) on internal:role=button[name="Clear completed"i]
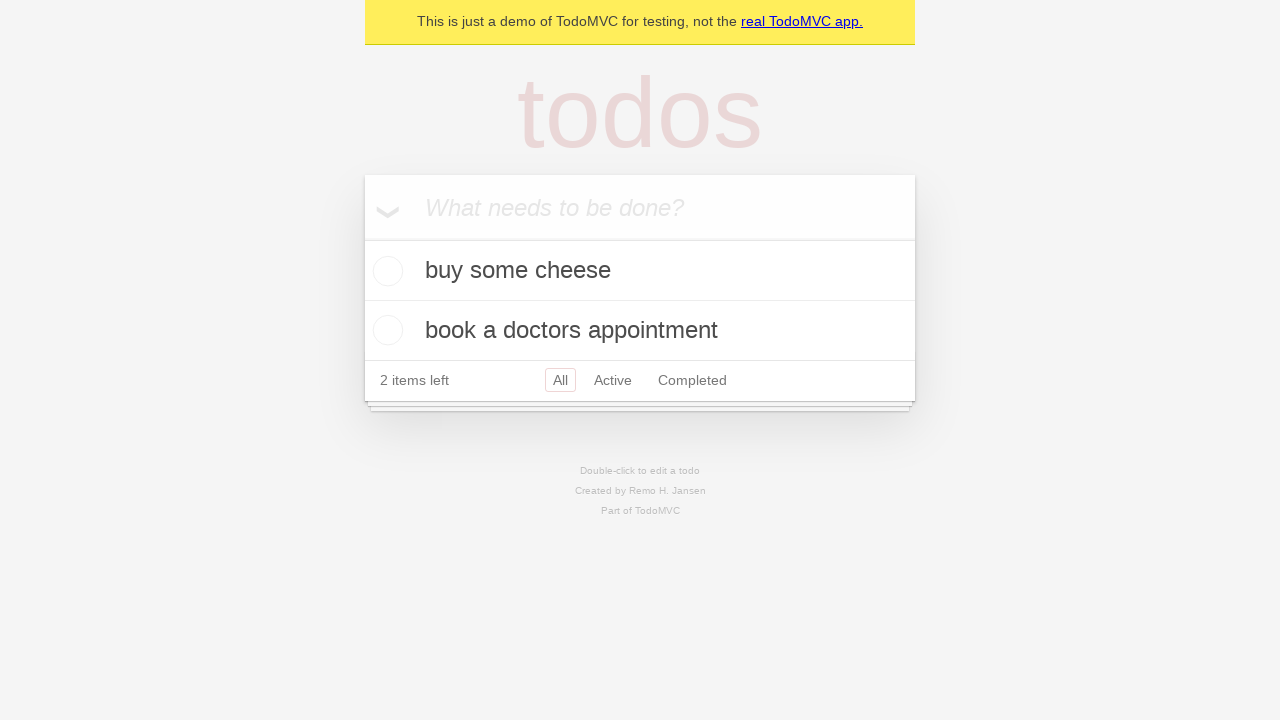

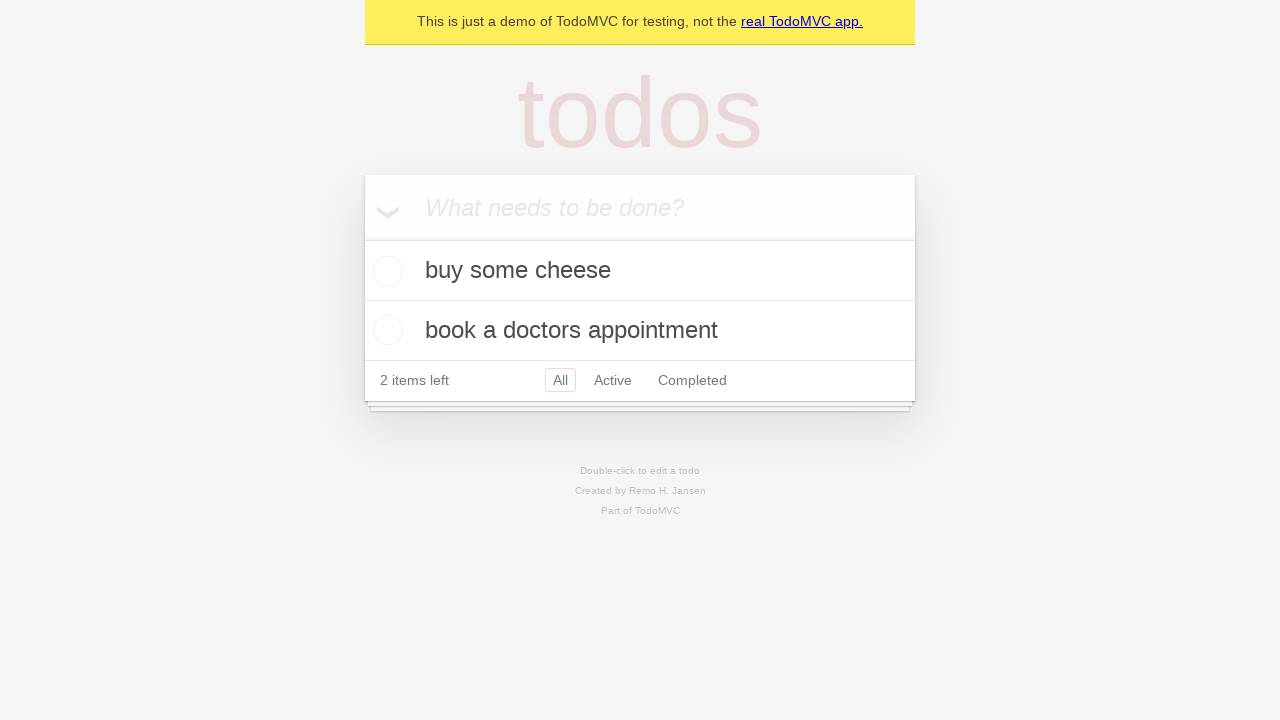